Tests browser window management functionality by resizing the window through minimize, maximize, and fullscreen states

Starting URL: https://hepsiburada.com

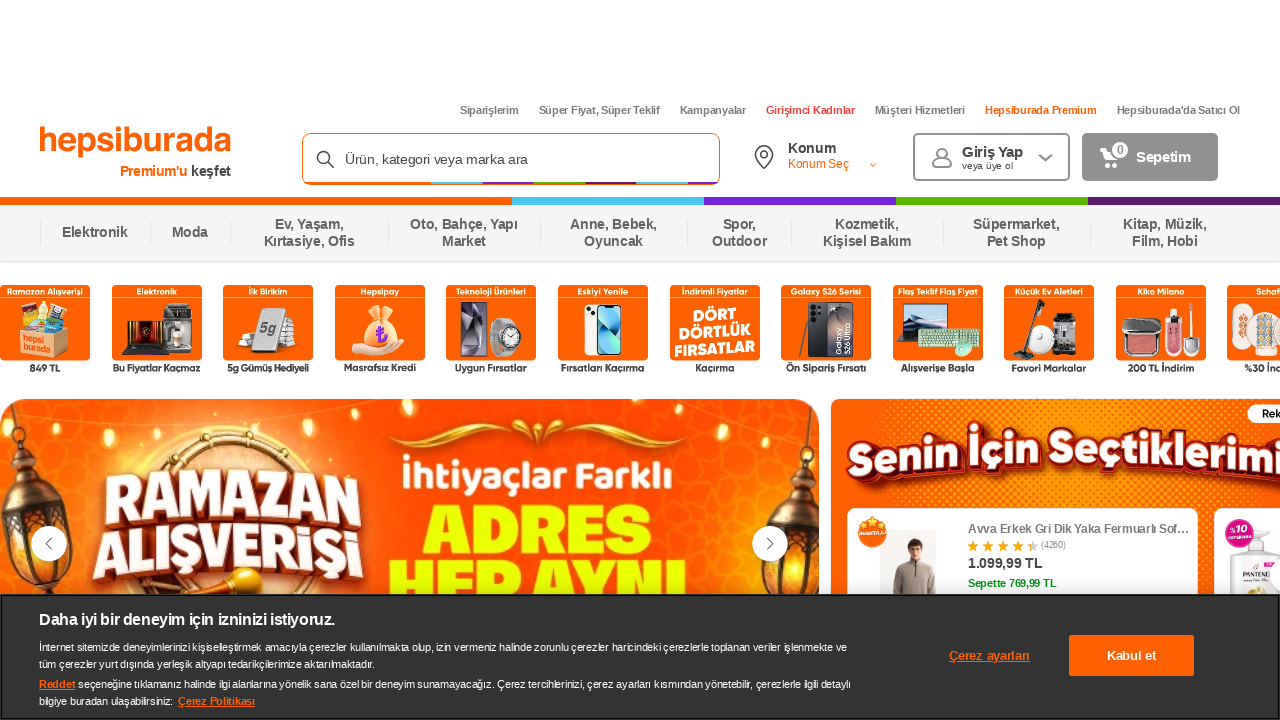

Retrieved initial window position
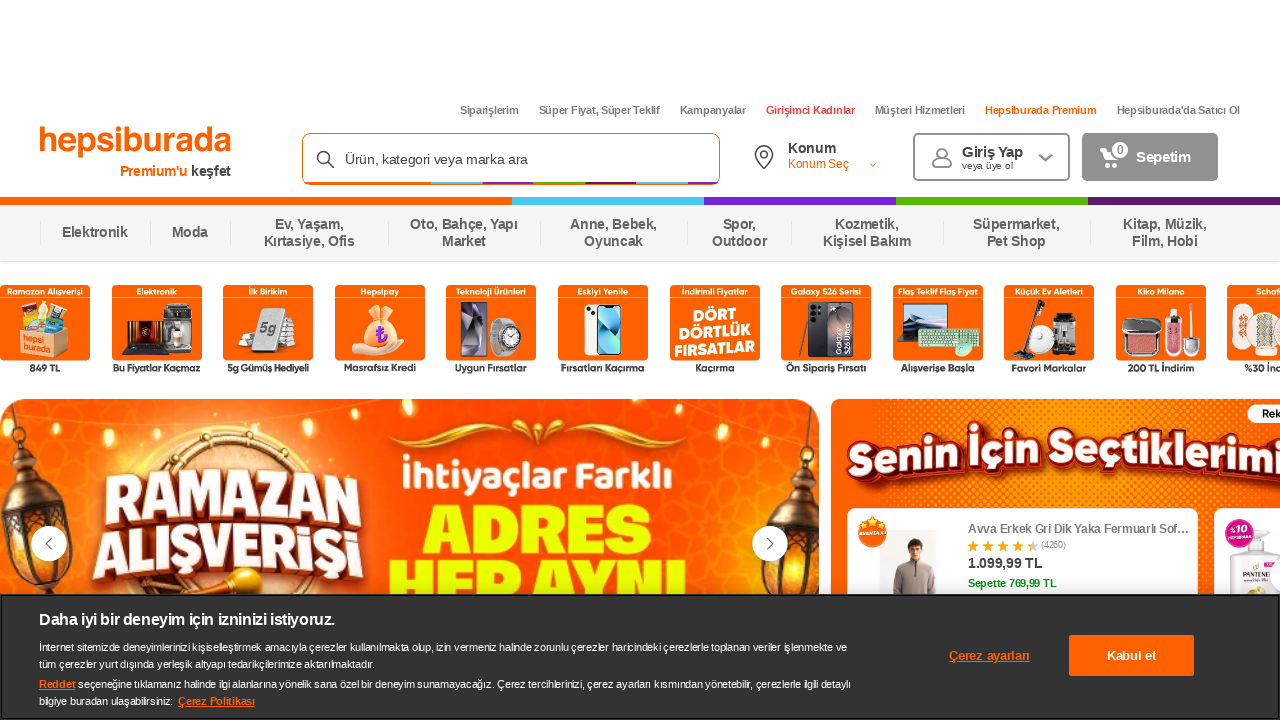

Retrieved initial window size
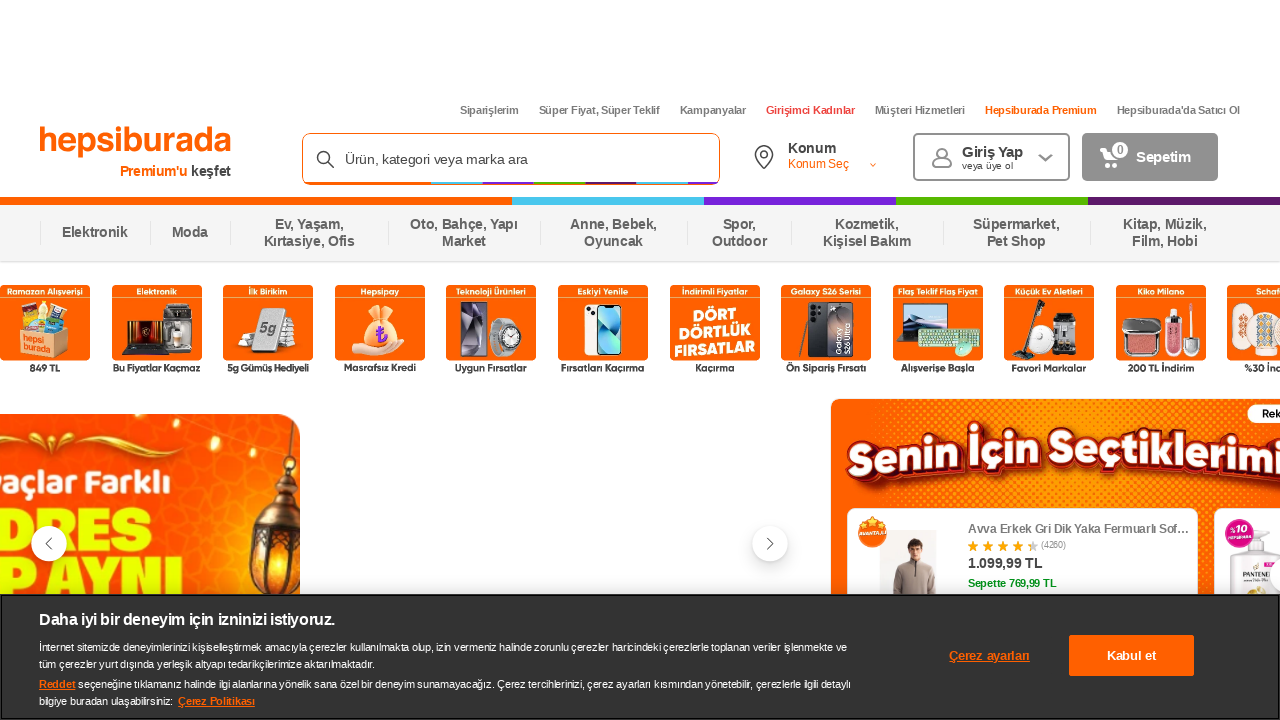

Set viewport to 100x100 to simulate window minimize
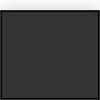

Waited 3 seconds in minimized state
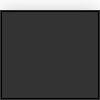

Set viewport to 1920x1080 to simulate window maximize
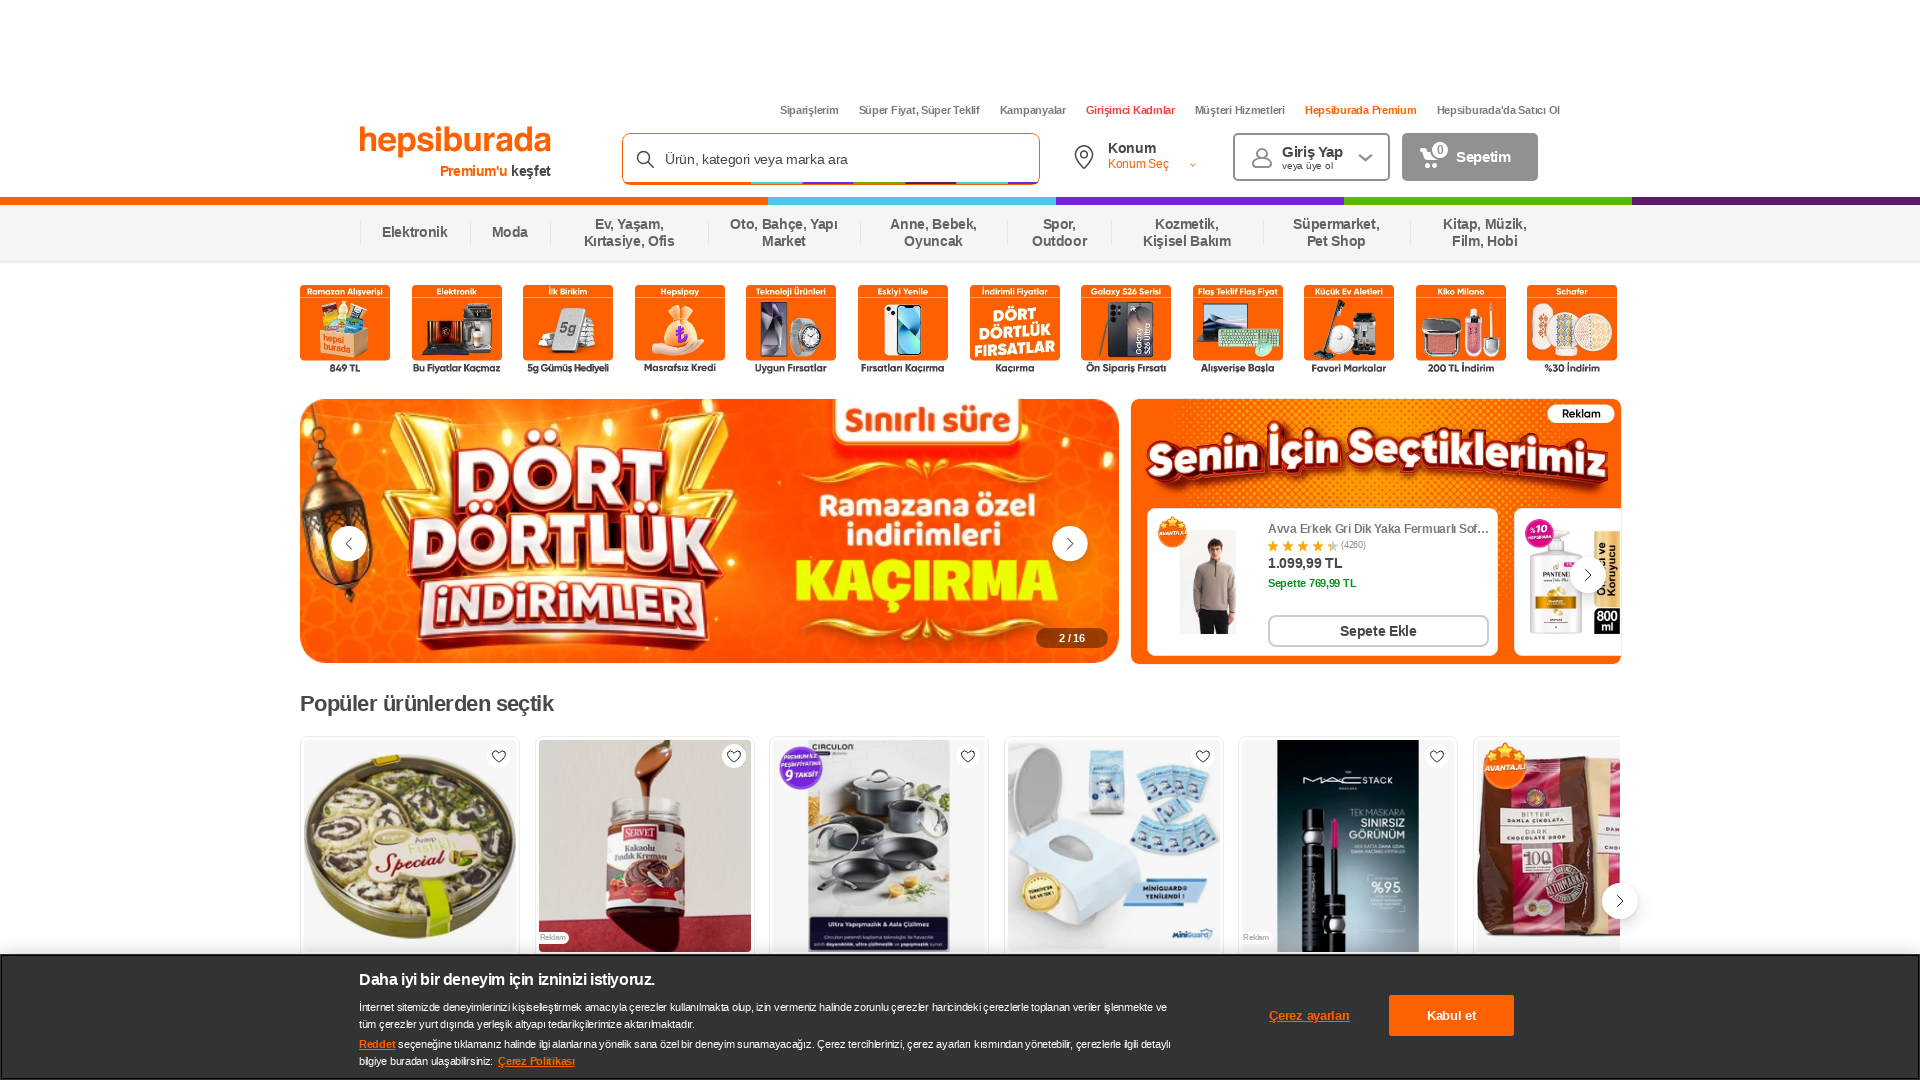

Retrieved window position after maximize
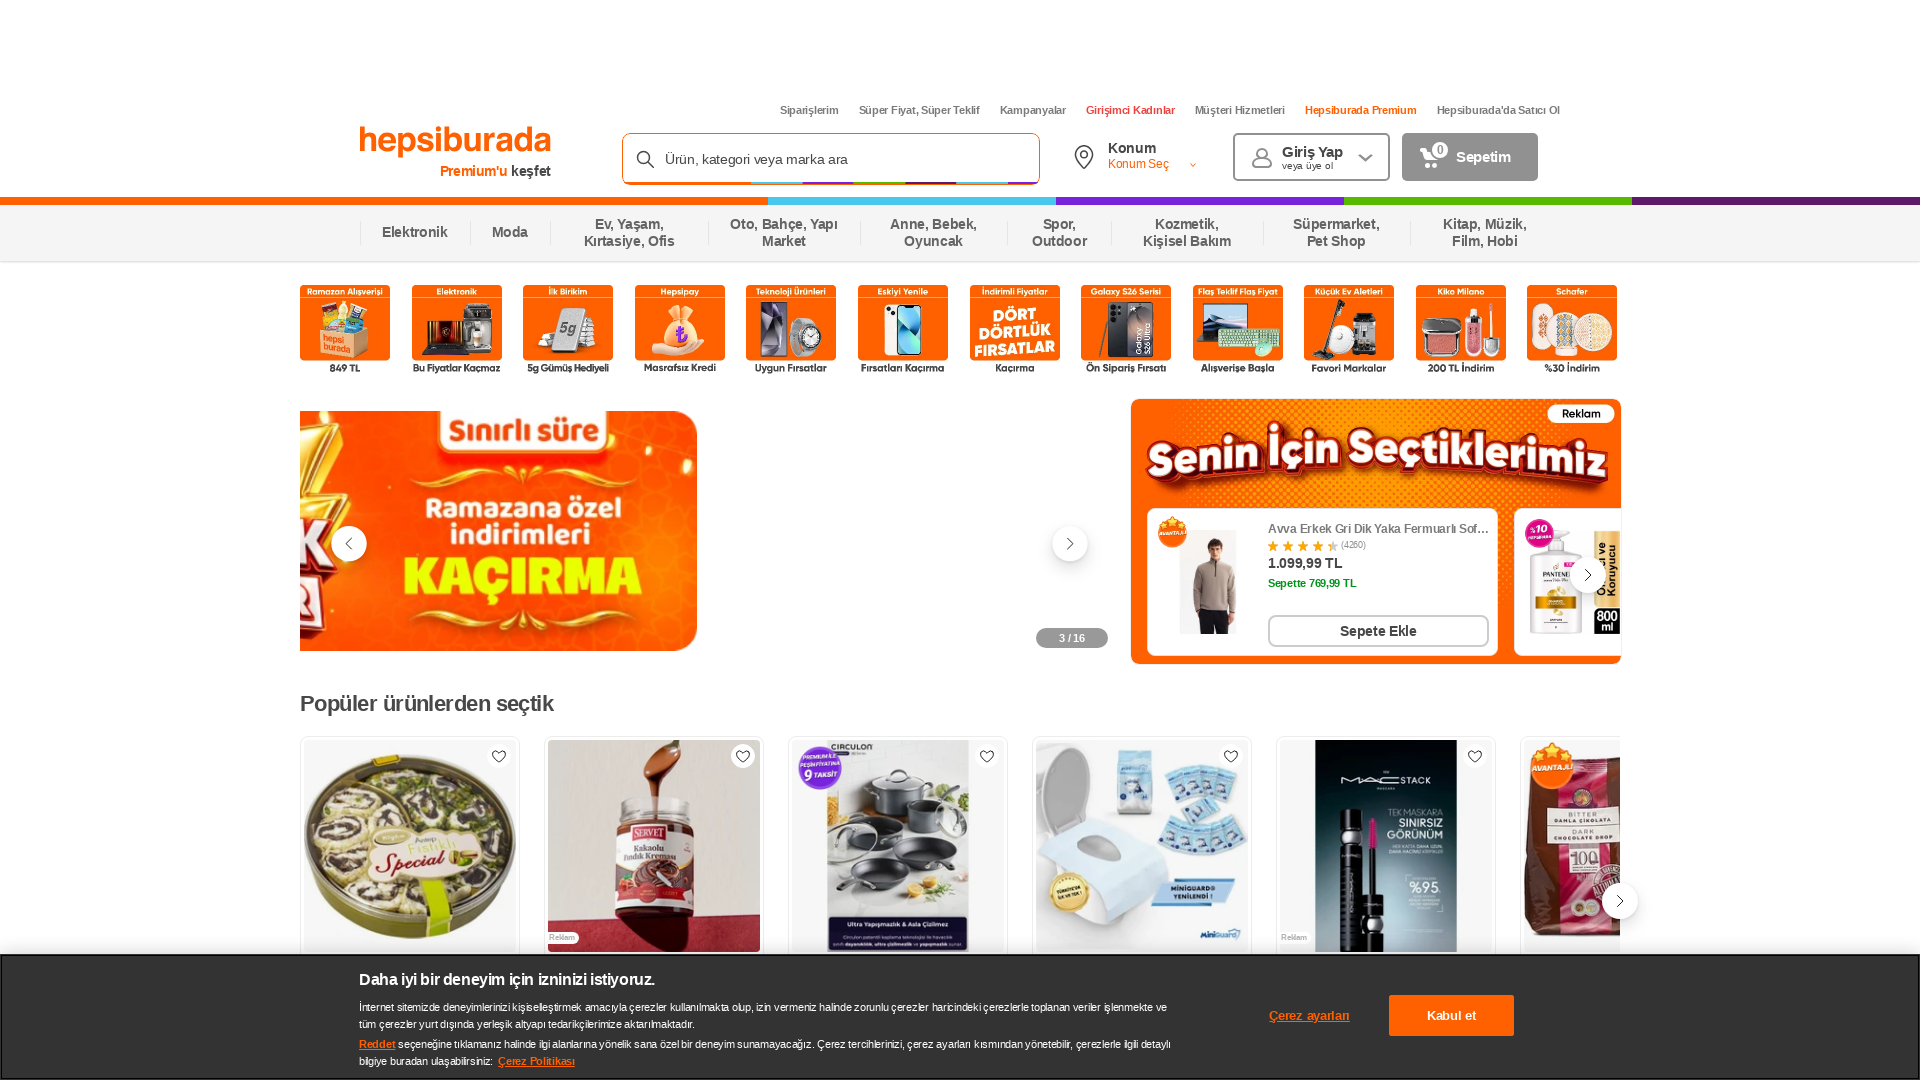

Retrieved window size after maximize
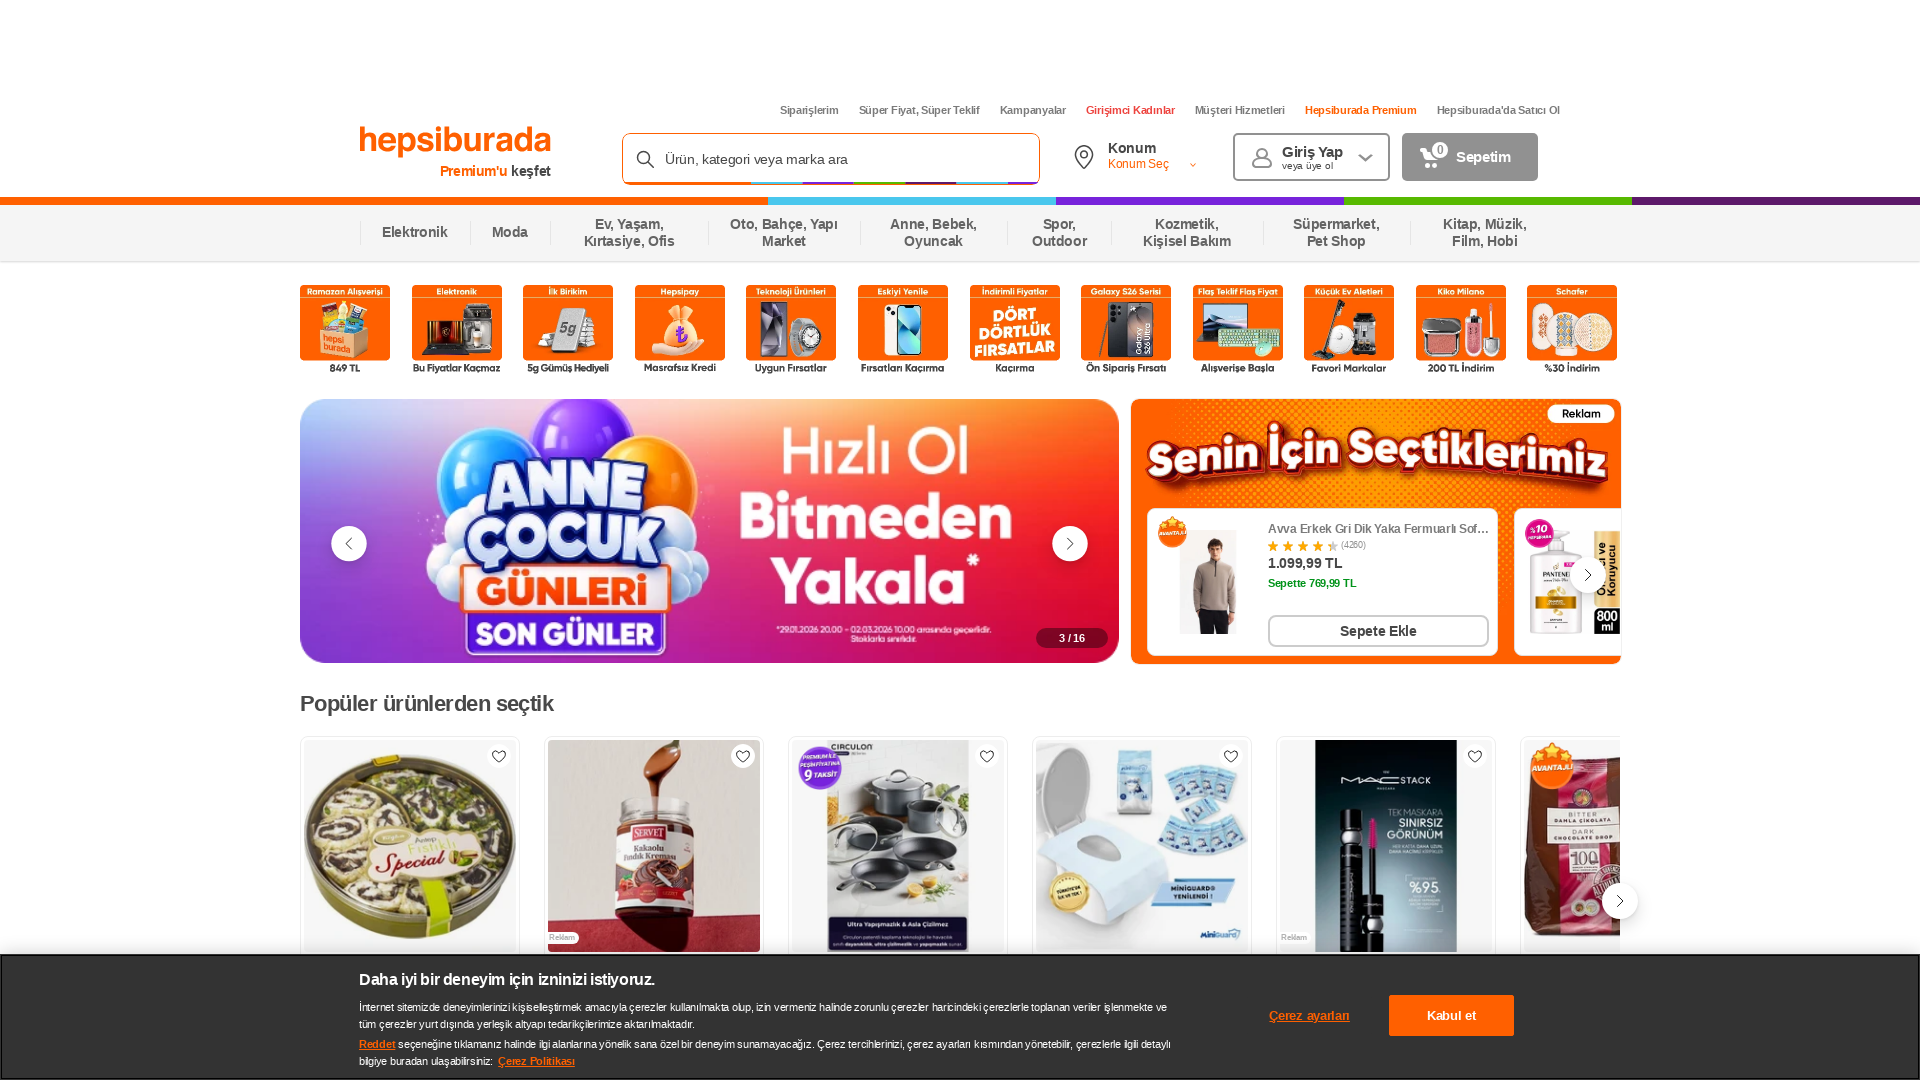

Waited 3 seconds in maximized state
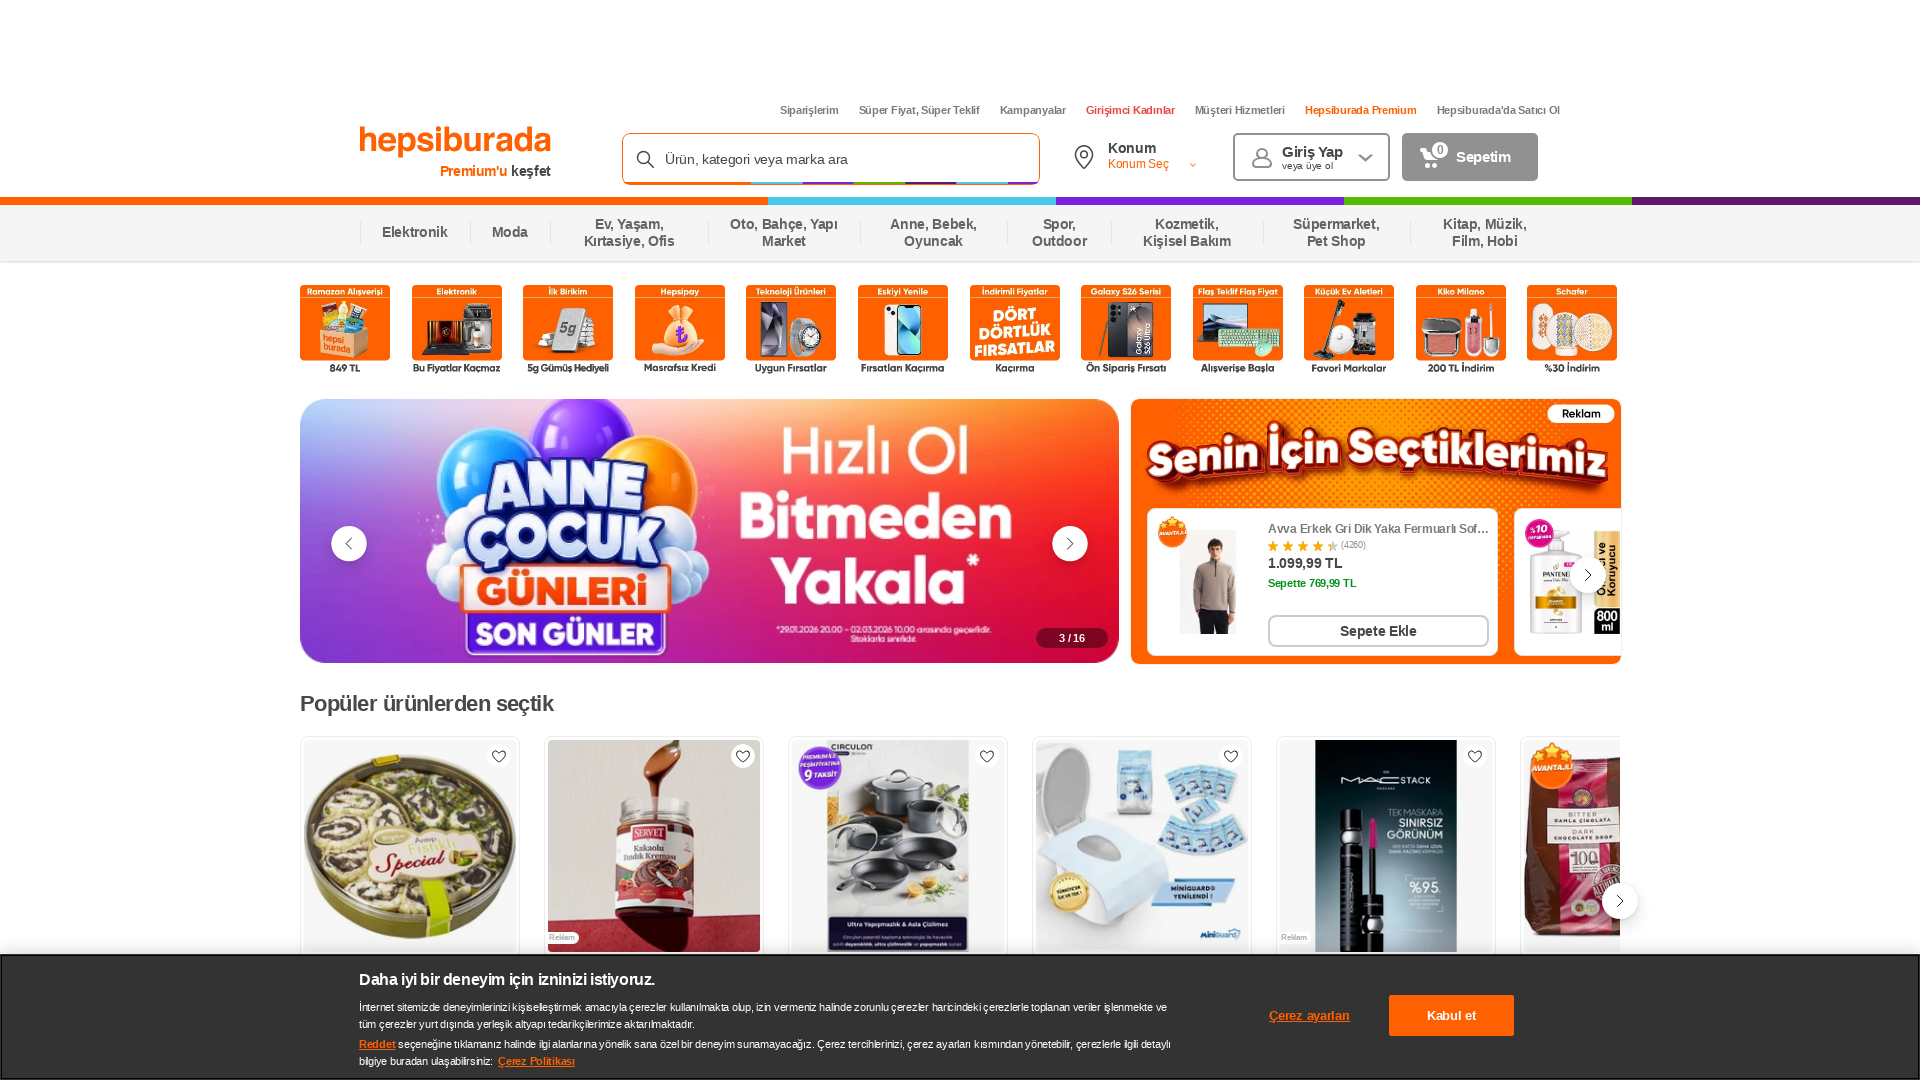

Requested fullscreen mode
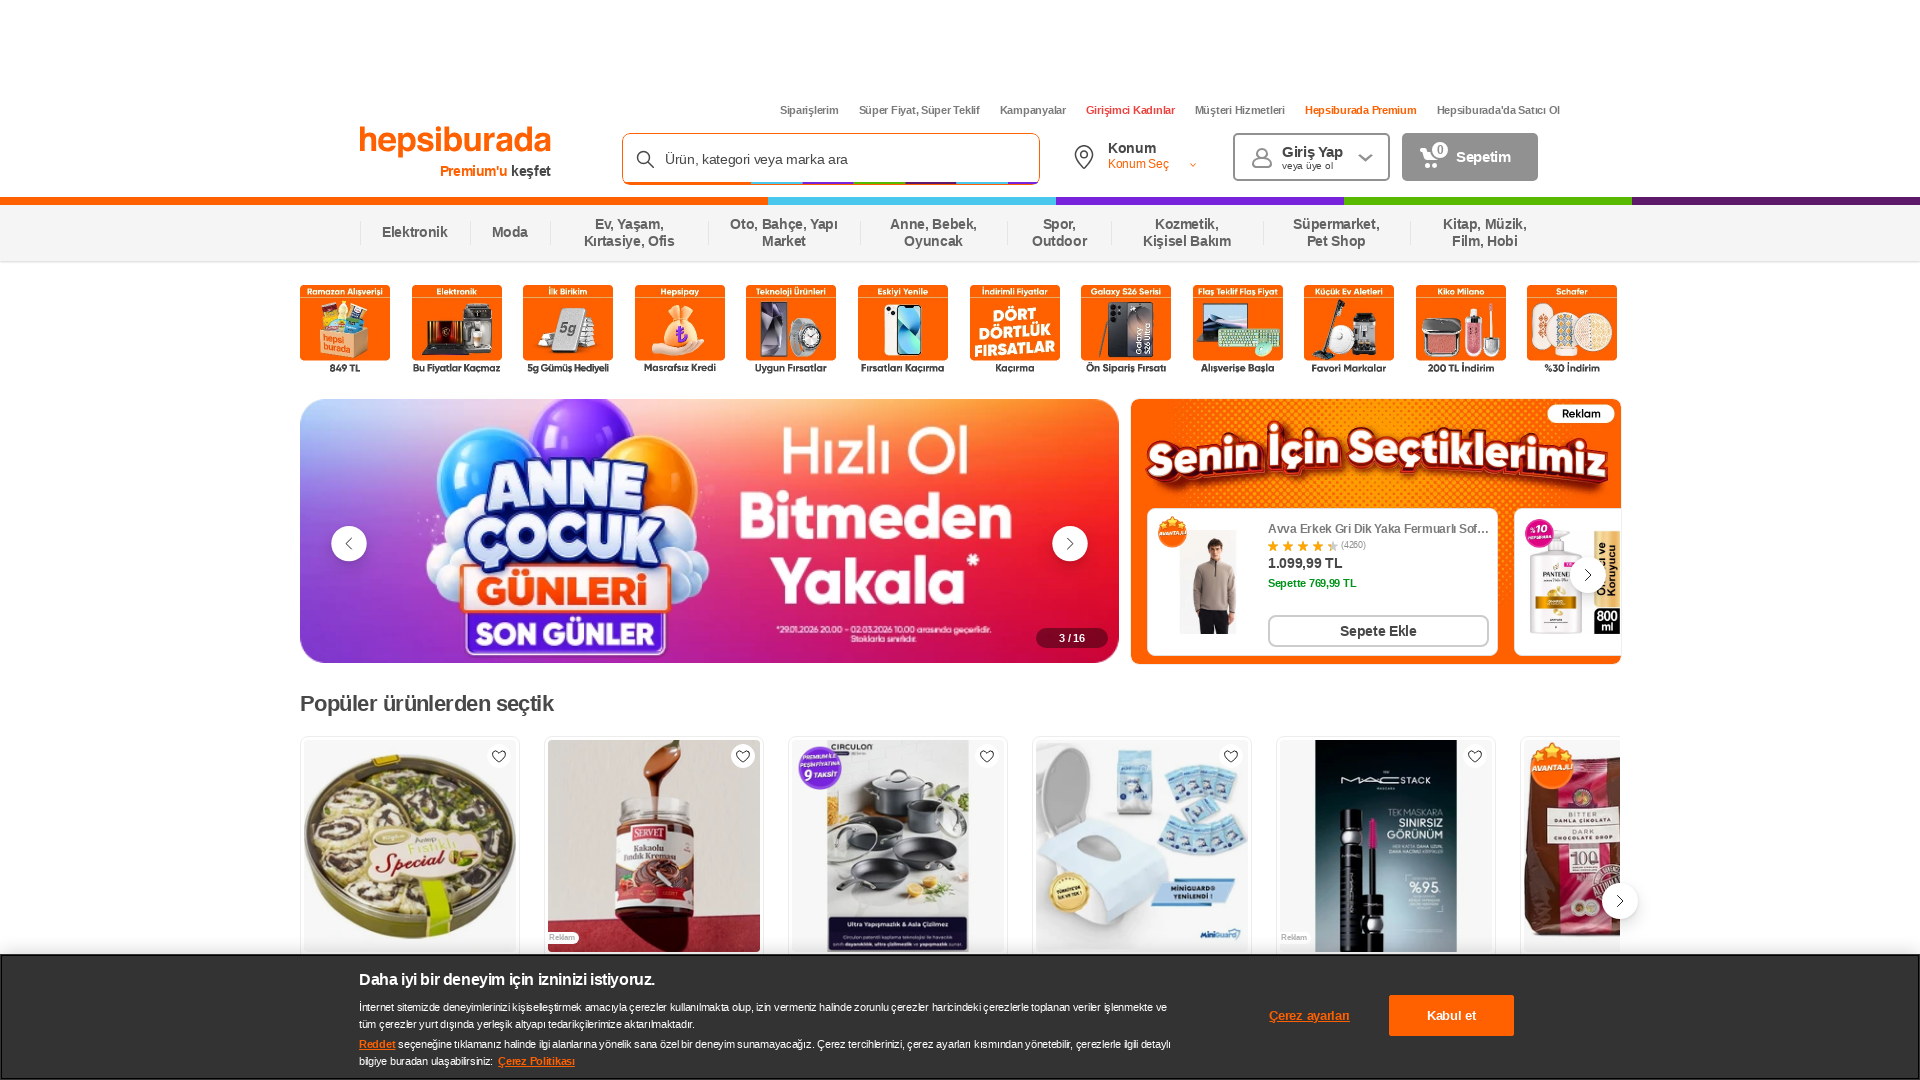

Retrieved window position in fullscreen mode
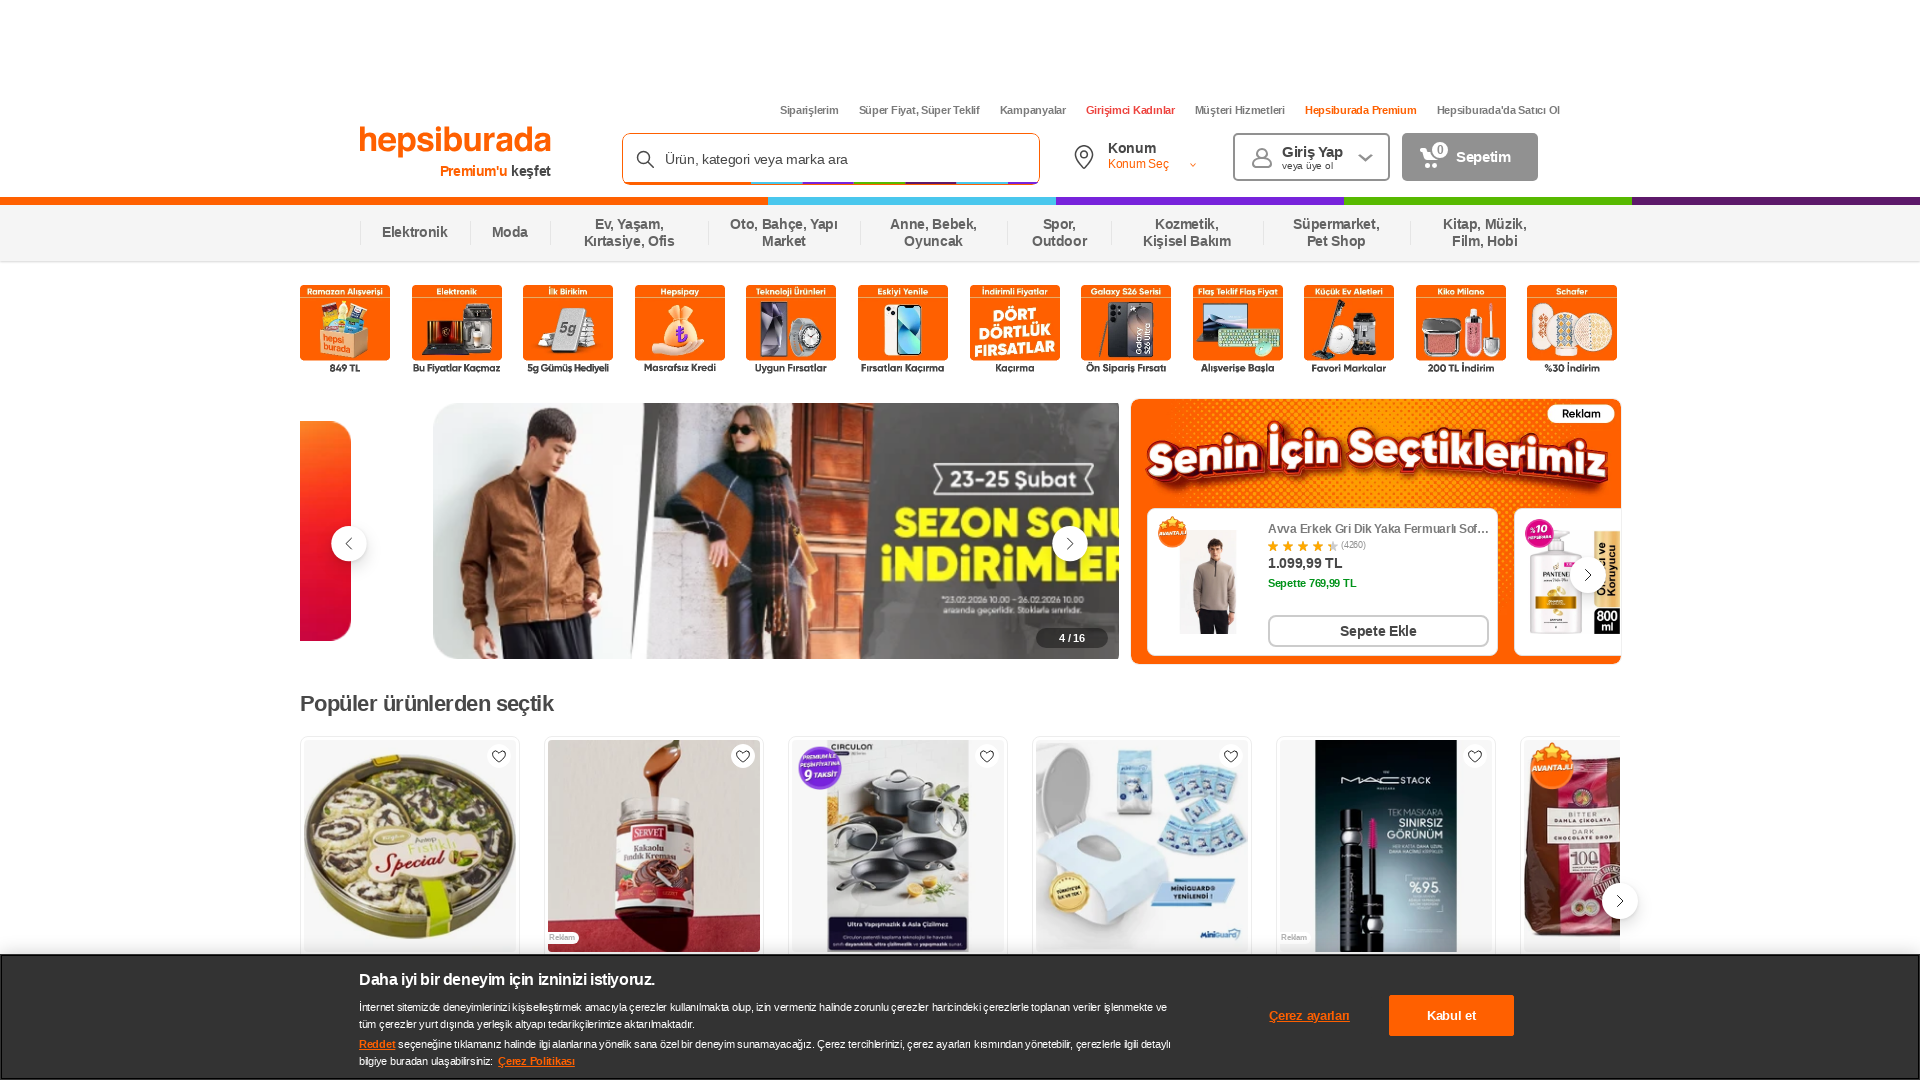

Retrieved window size in fullscreen mode
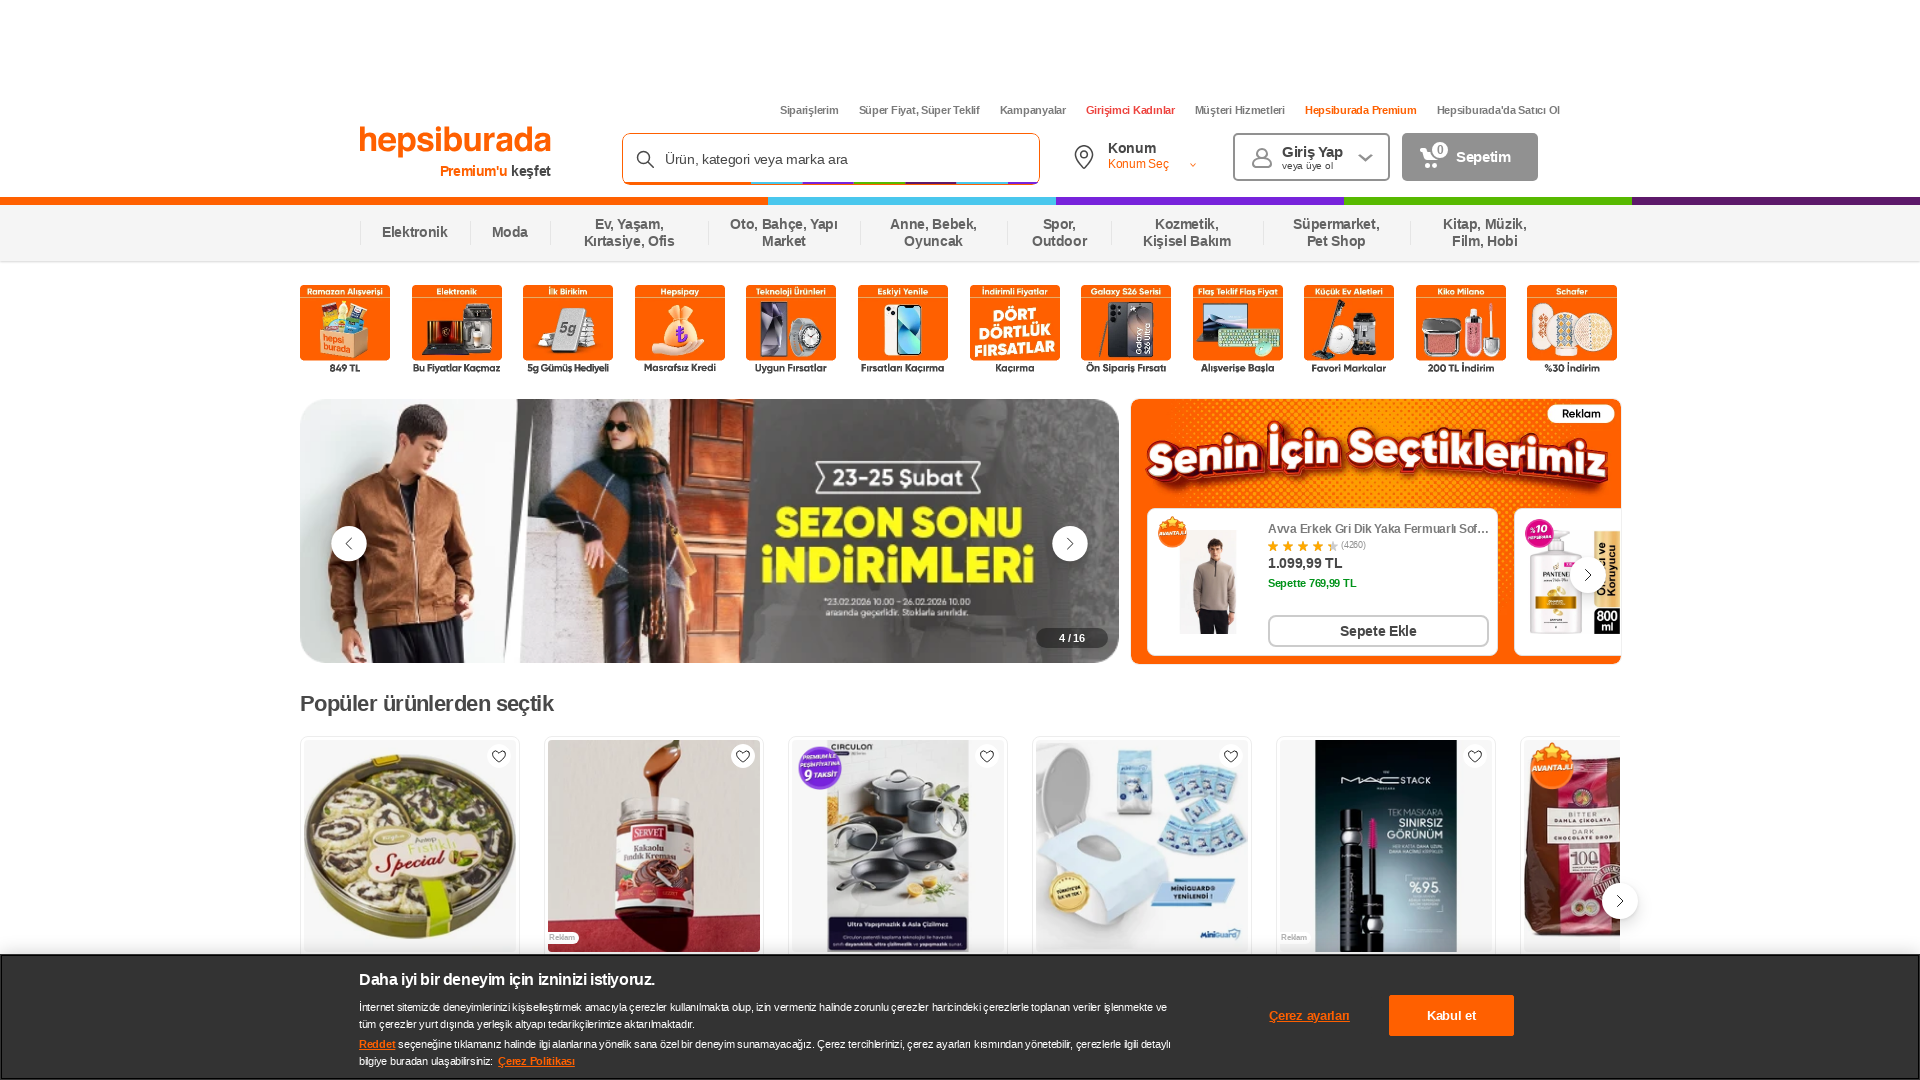

Waited 3 seconds in fullscreen state
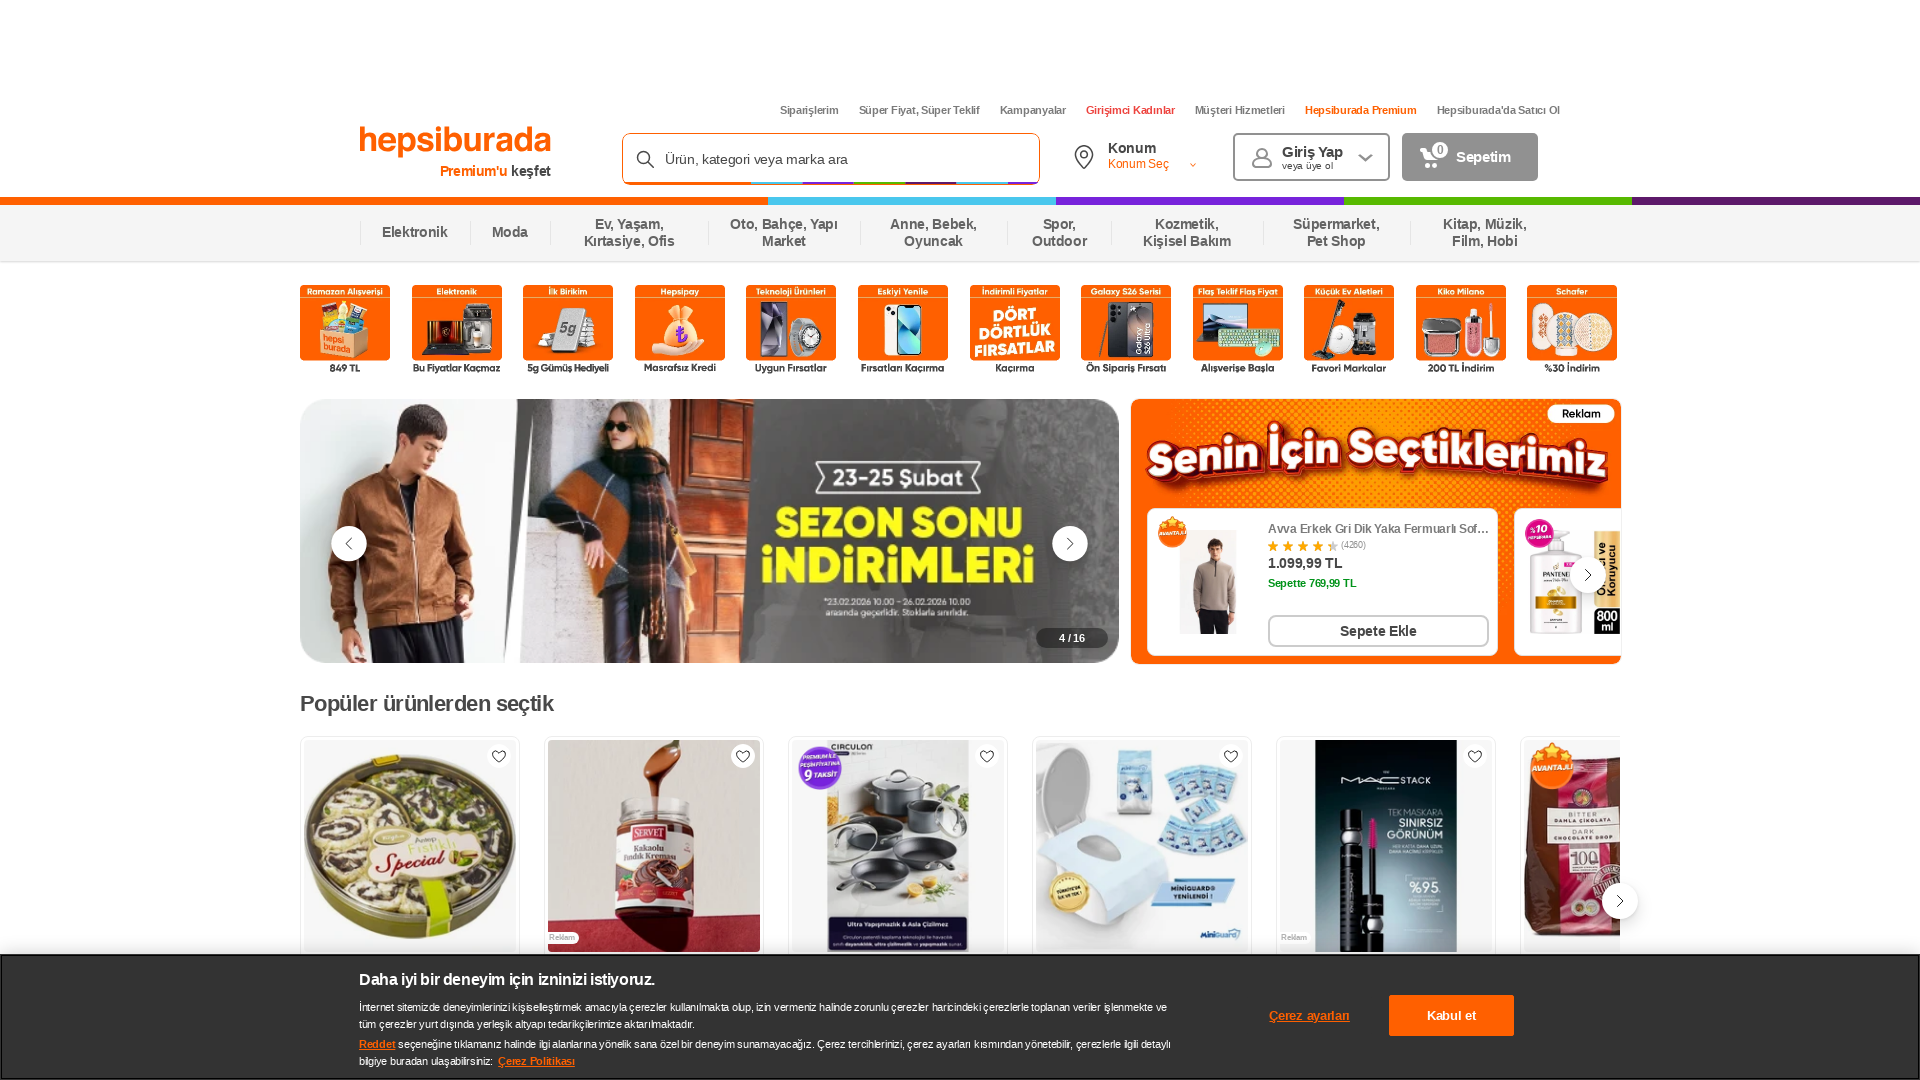

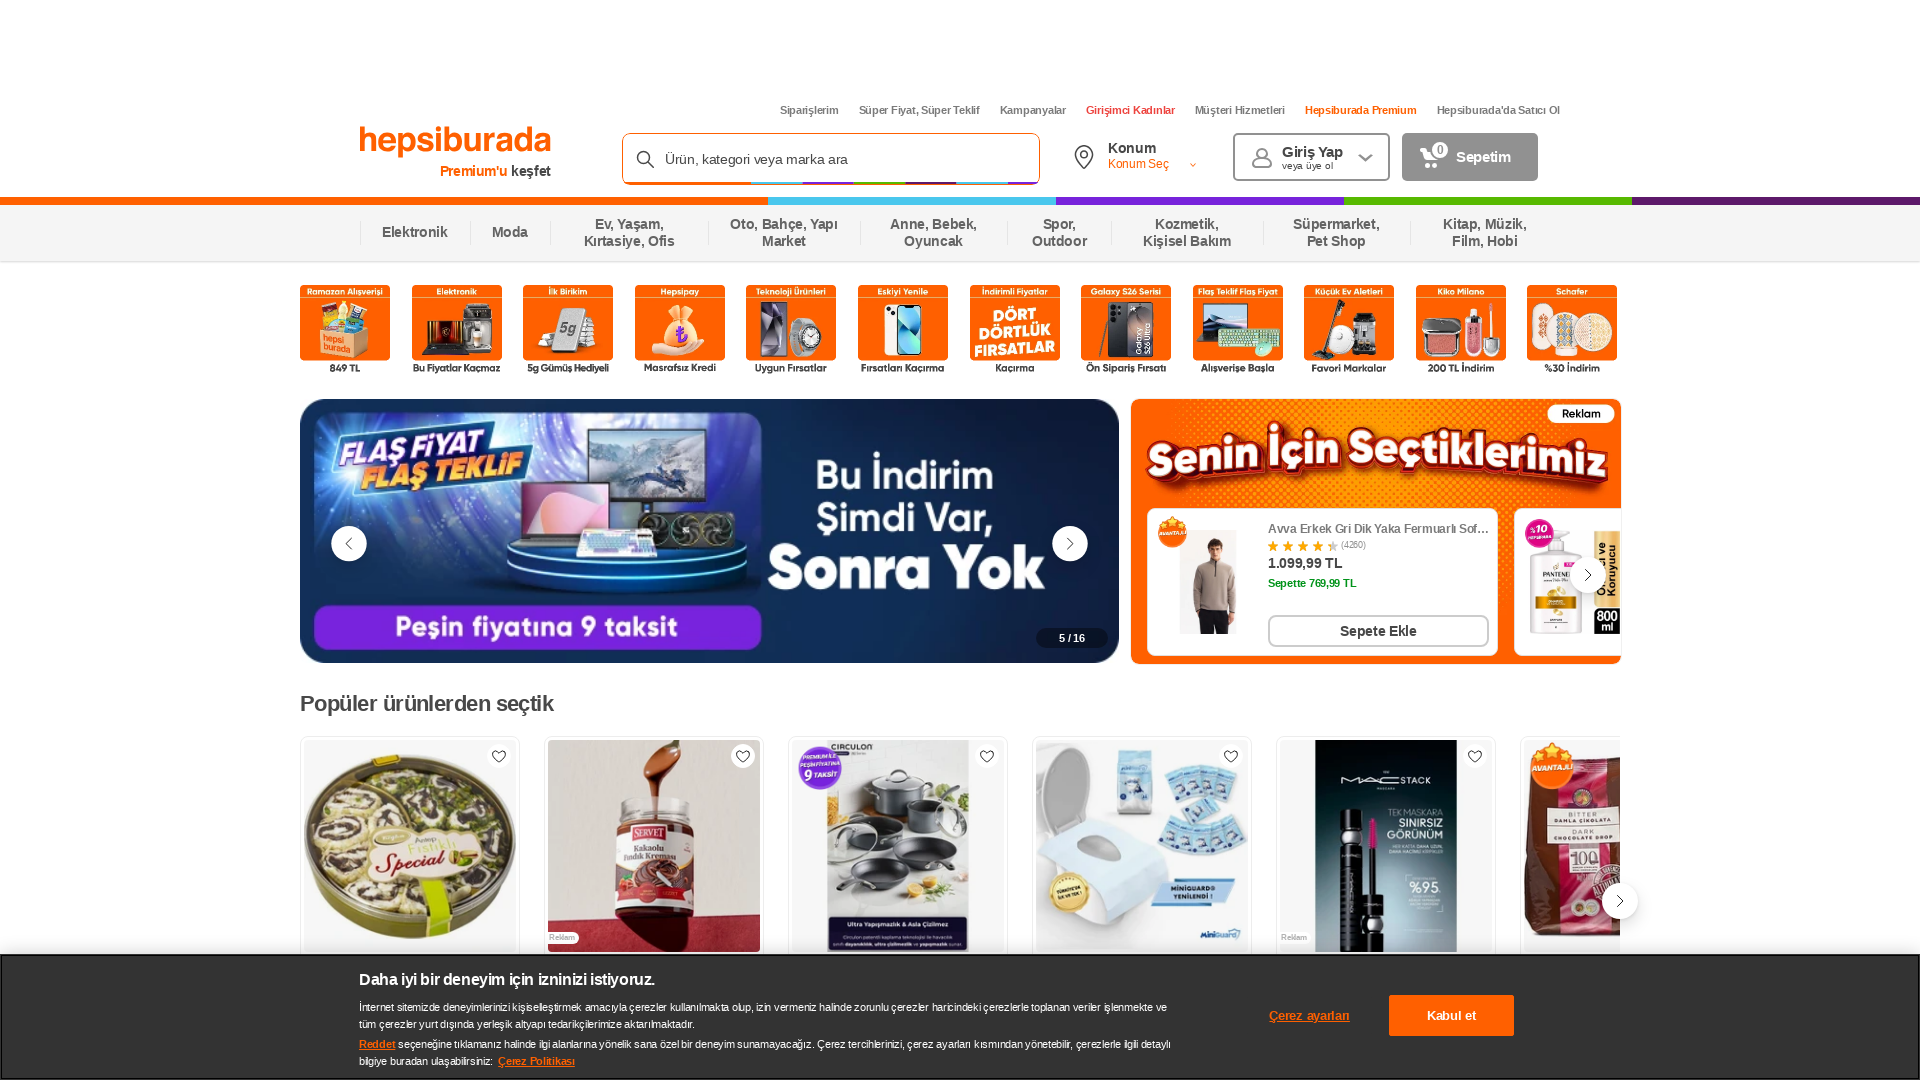